Verifies the Portfolio tab is visible and clicks on it

Starting URL: https://quantumitinnovation.com/

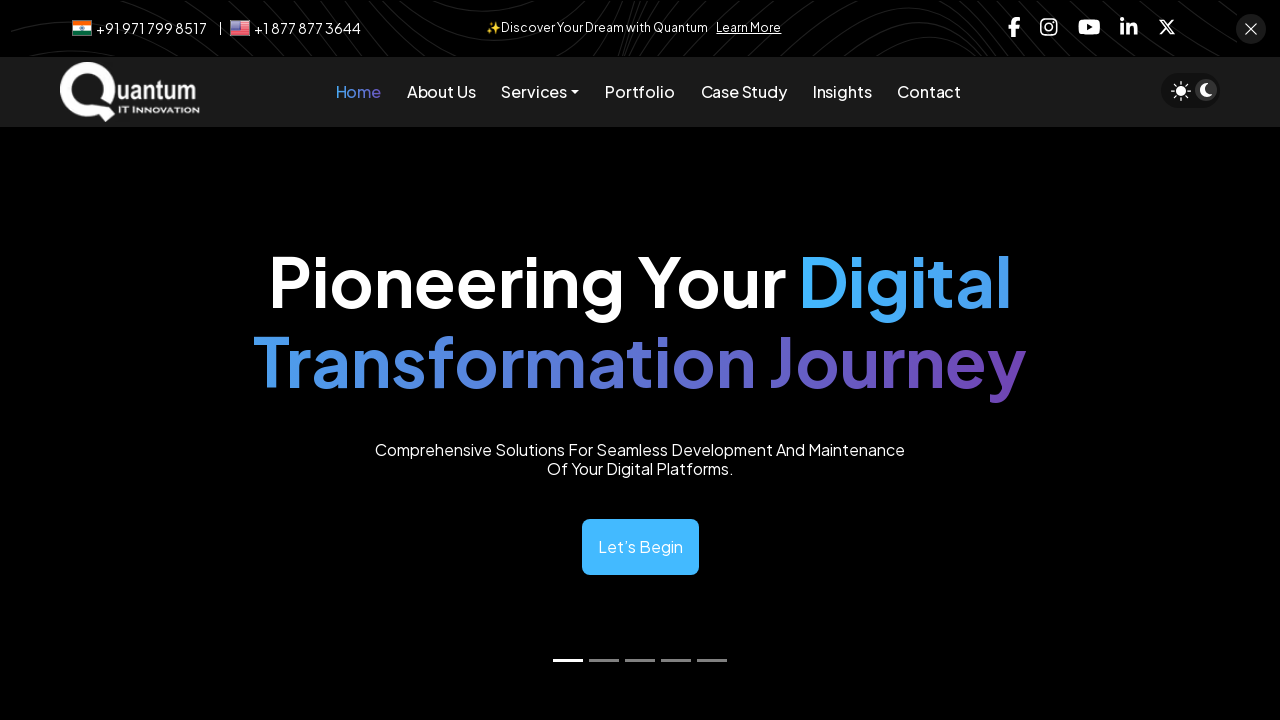

Located Portfolio tab element
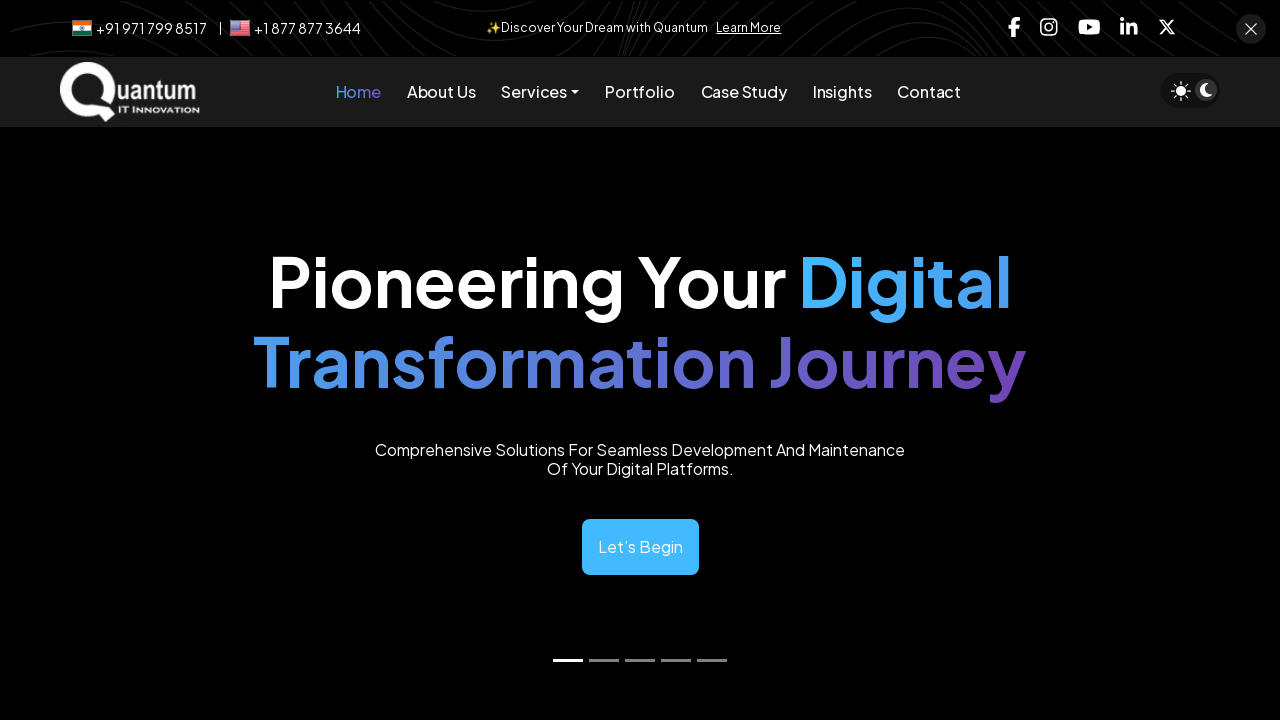

Portfolio tab became visible
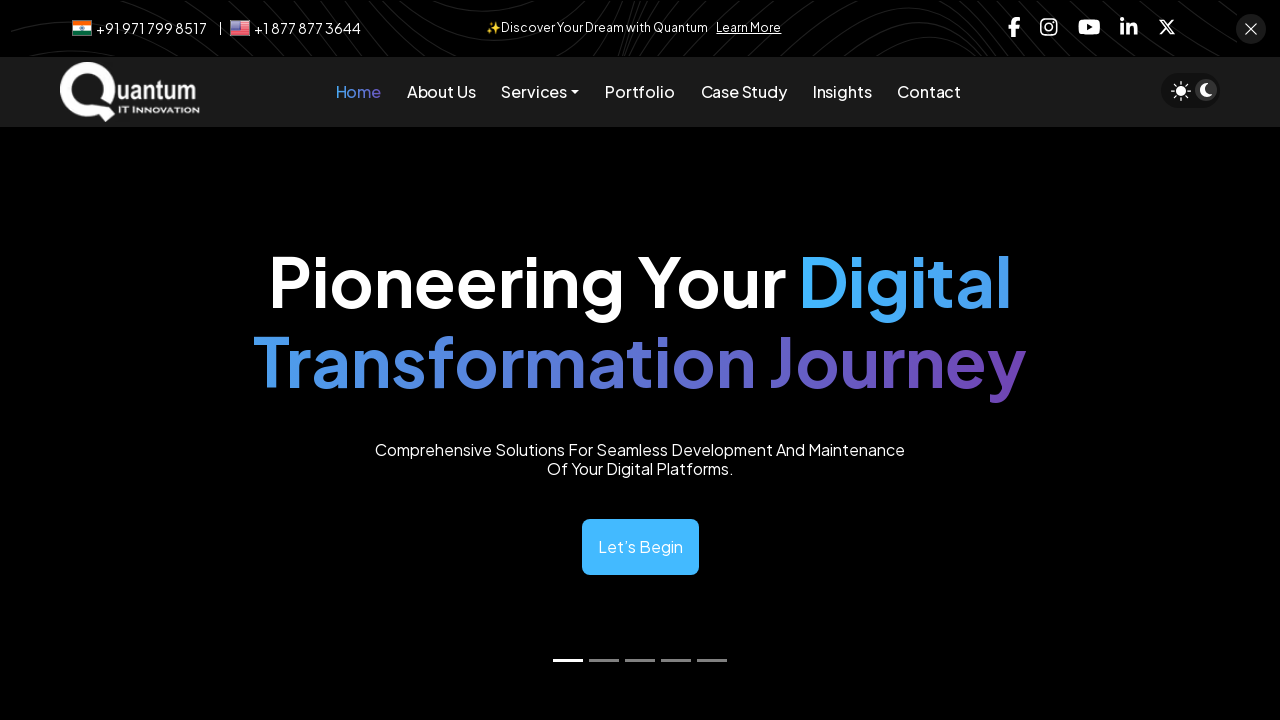

Clicked on Portfolio tab at (640, 92) on xpath=//*[@id='navbarSupportedContent']/ul/li[4]/a/span
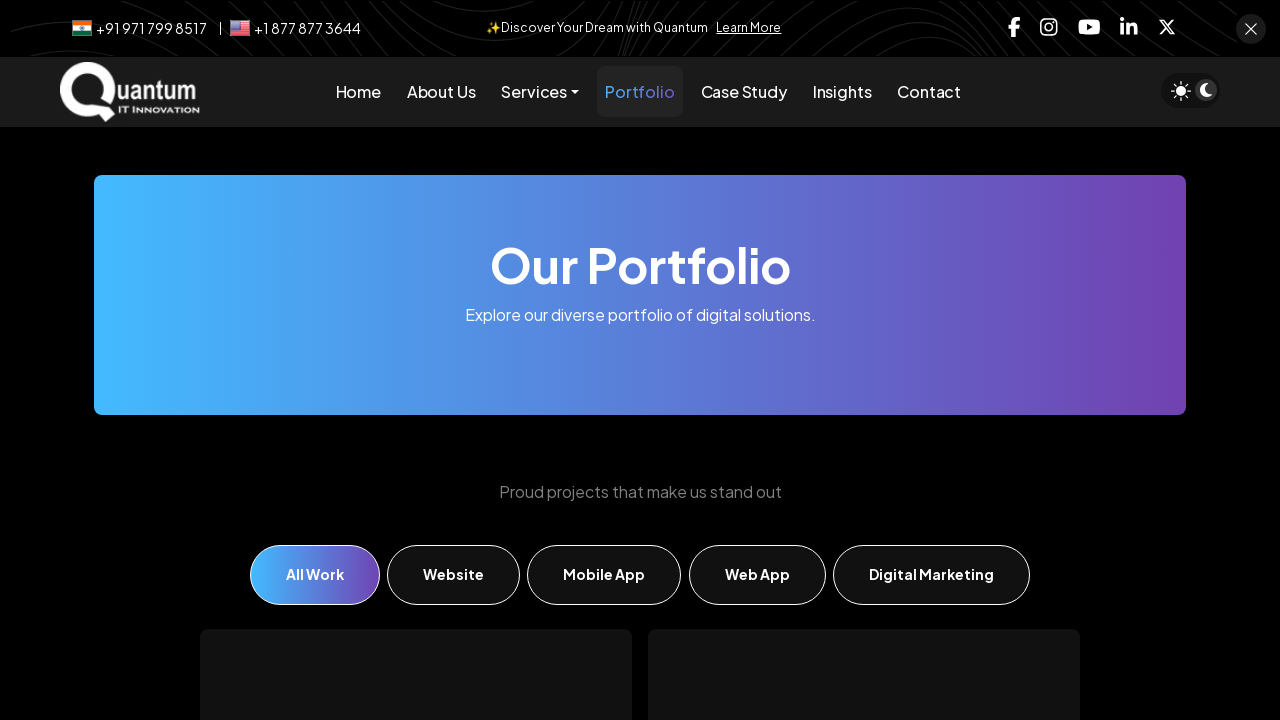

Verified Portfolio tab is visible
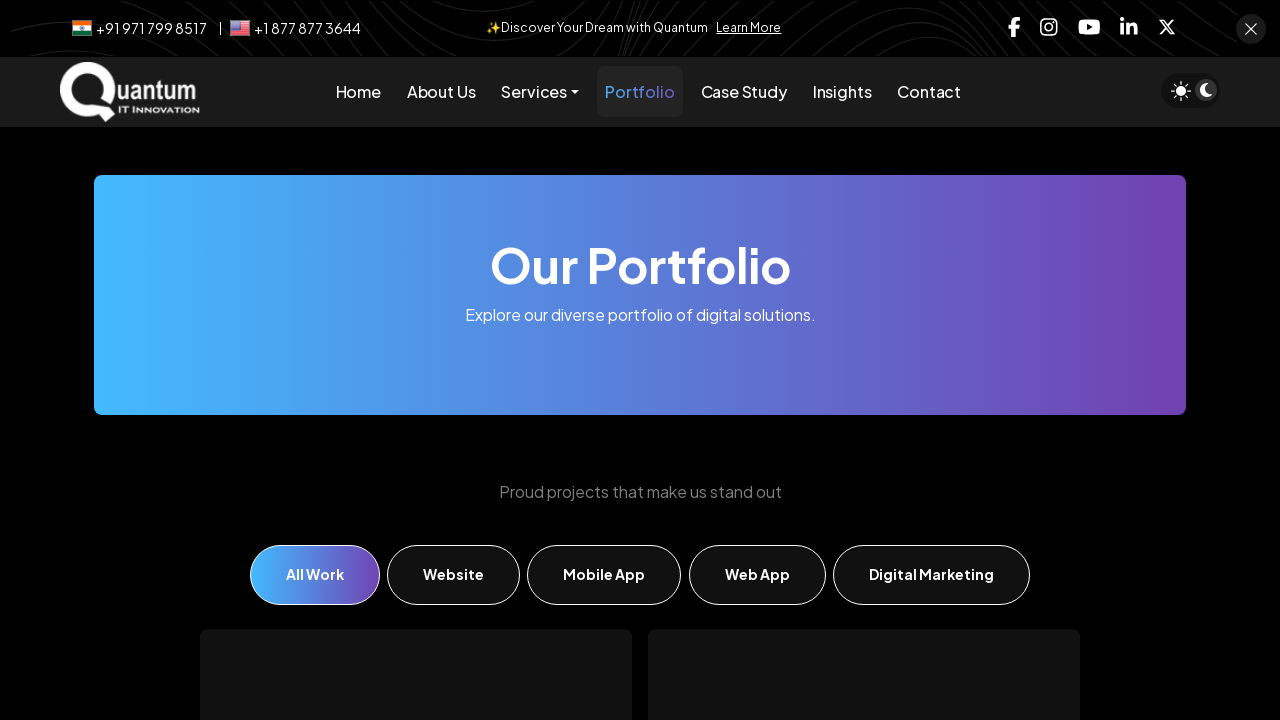

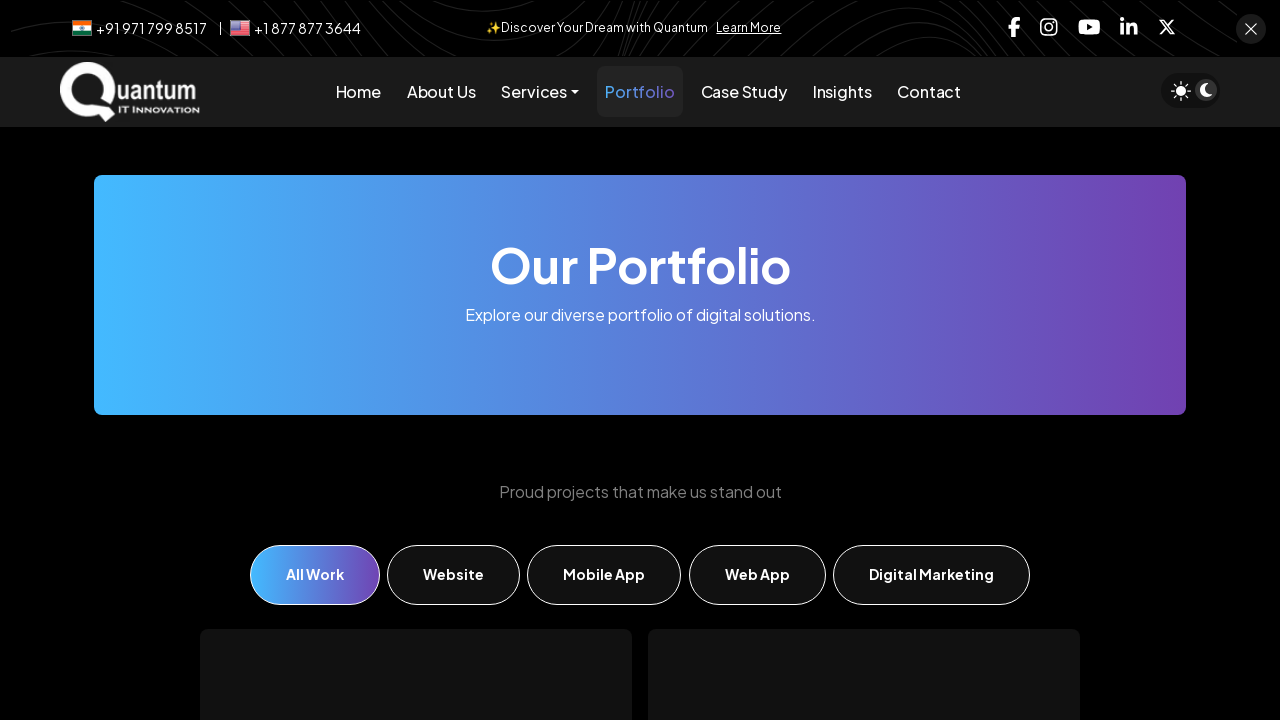